Tests sorting the Due column in ascending order on table2 using semantic class-based selectors instead of positional pseudo-classes.

Starting URL: http://the-internet.herokuapp.com/tables

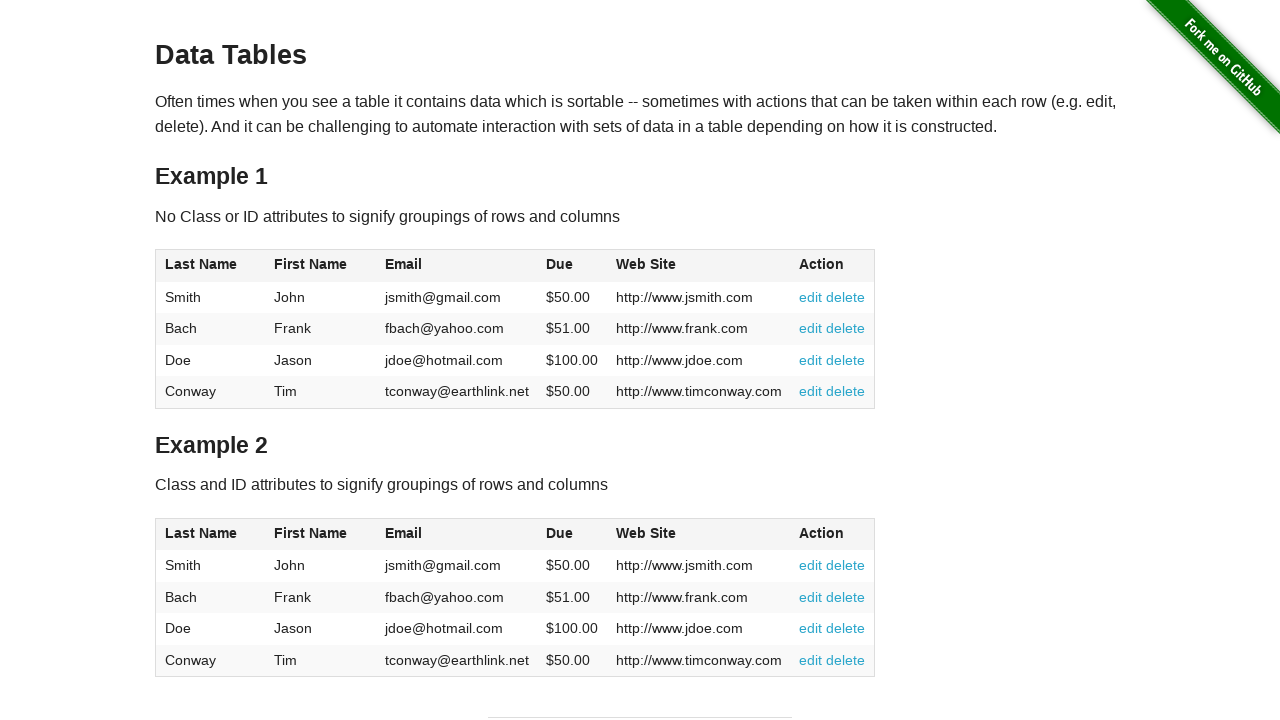

Clicked the Due column header in table2 to sort at (560, 533) on #table2 thead .dues
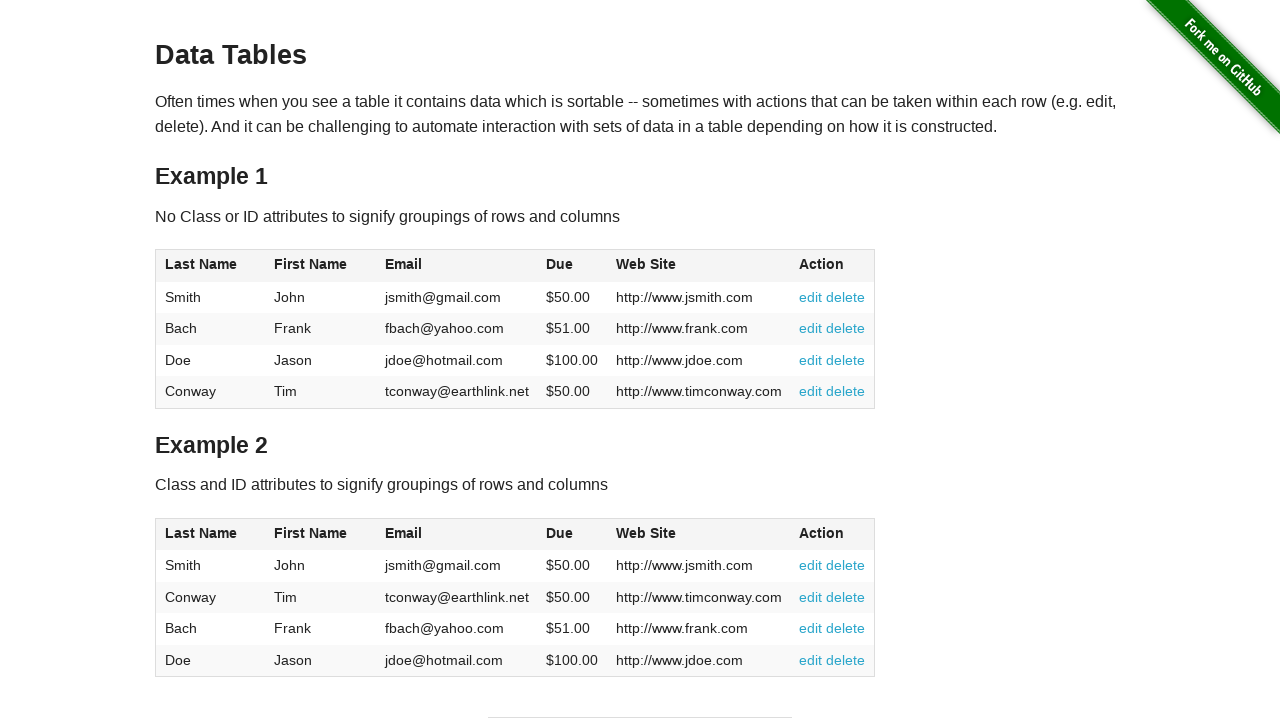

Verified Due column cells are loaded in table2 tbody
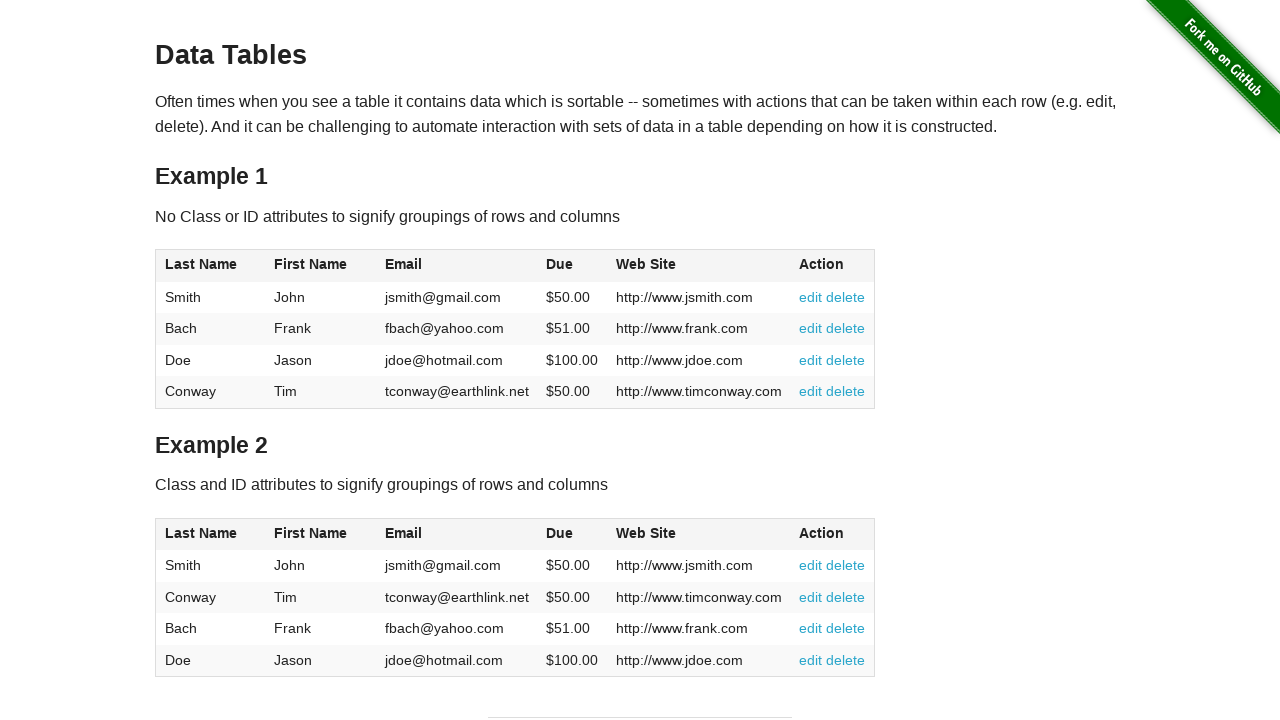

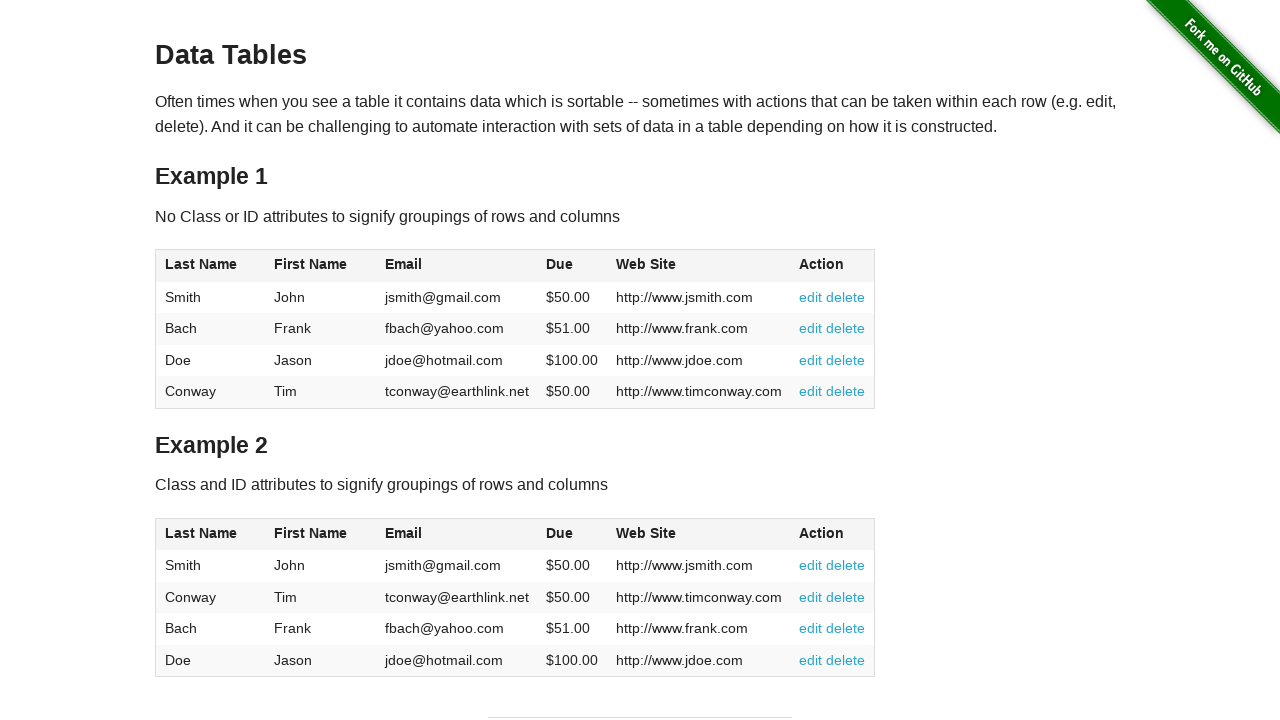